Tests the text box form on DemoQA by filling in user name, email, current address, and permanent address fields, then submitting the form.

Starting URL: https://demoqa.com/text-box

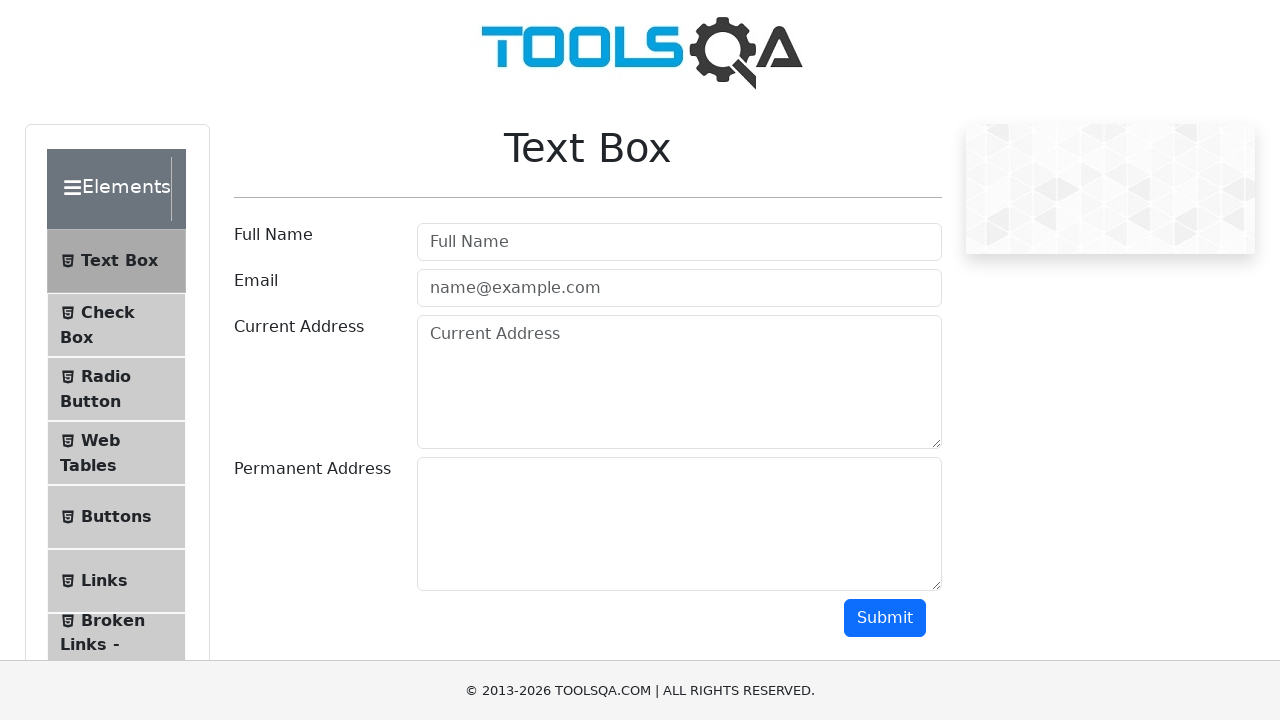

Filled userName field with 'Murat' on #userName
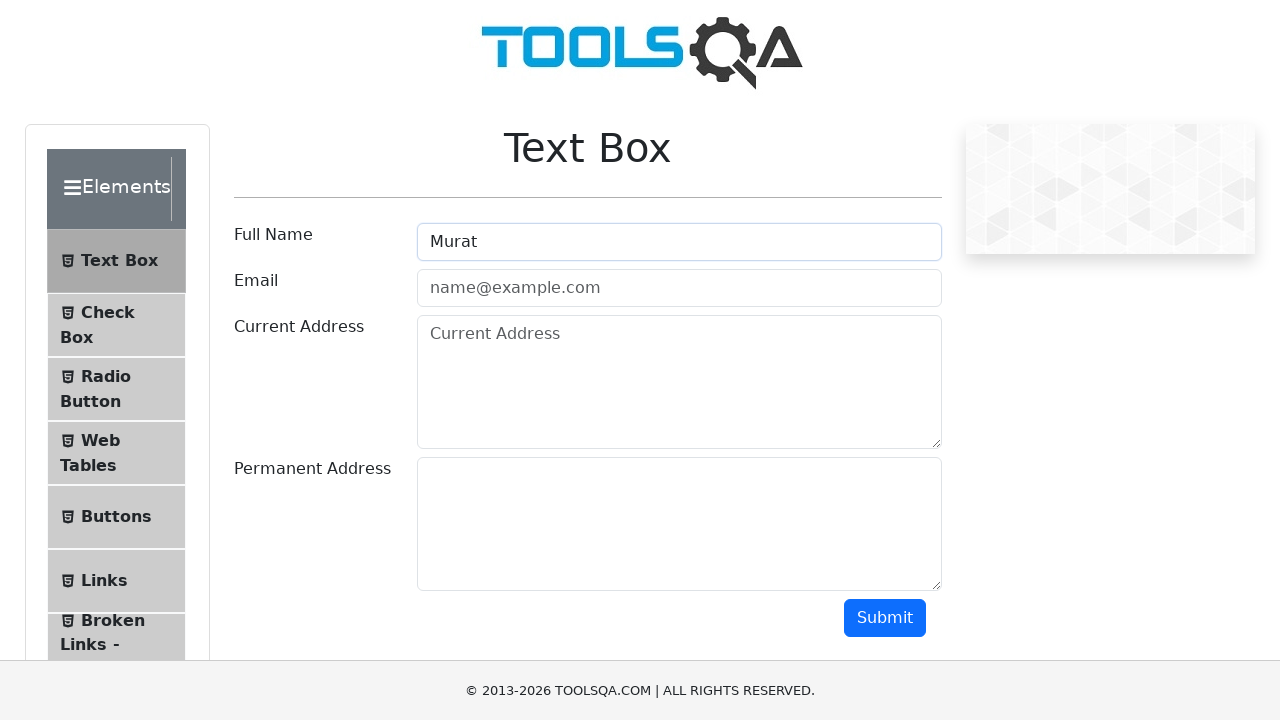

Filled userEmail field with 'murattokar26@gmail.com' on #userEmail
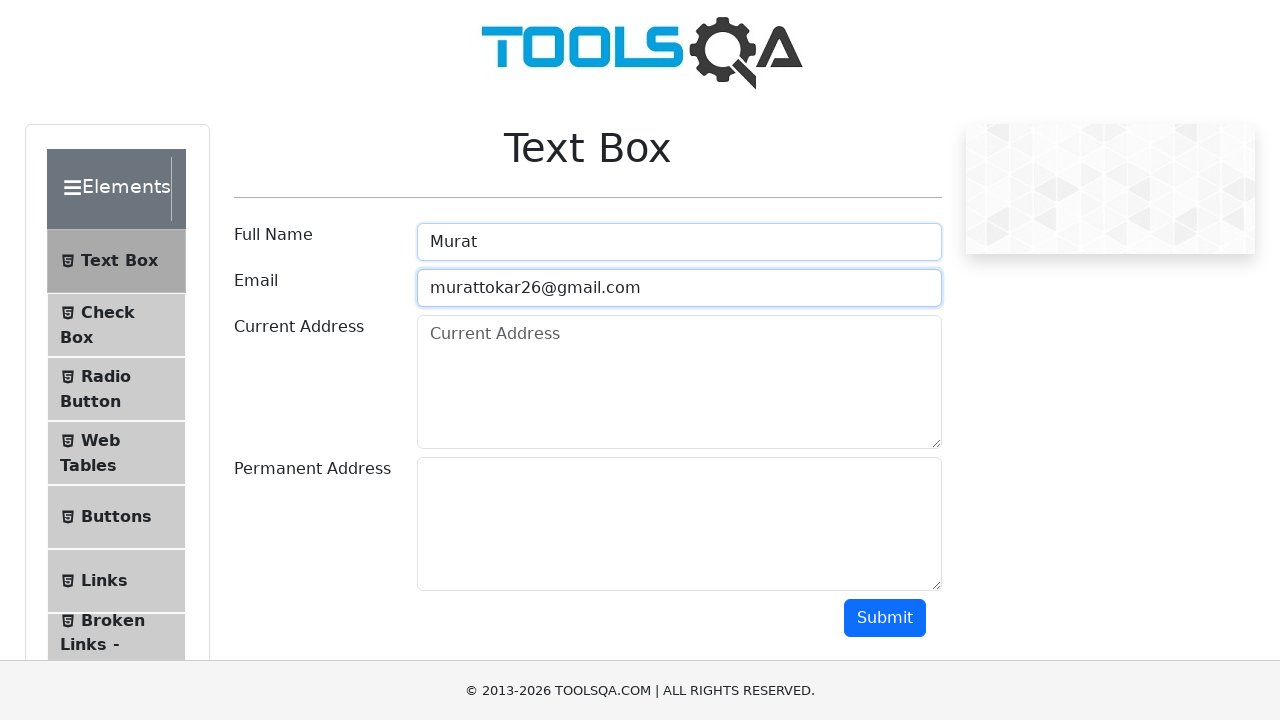

Filled currentAddress field with 'Alstrasse 40' on #currentAddress
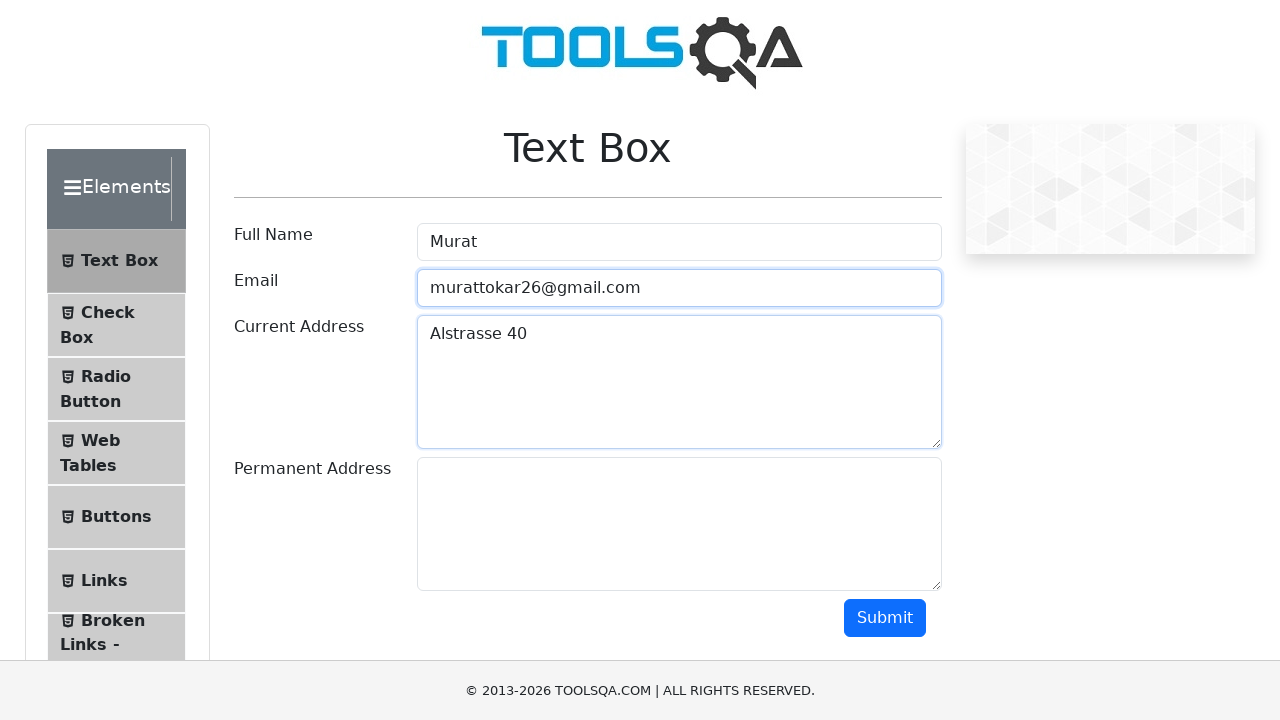

Filled permanentAddress field with 'kkkstrase 10' on #permanentAddress
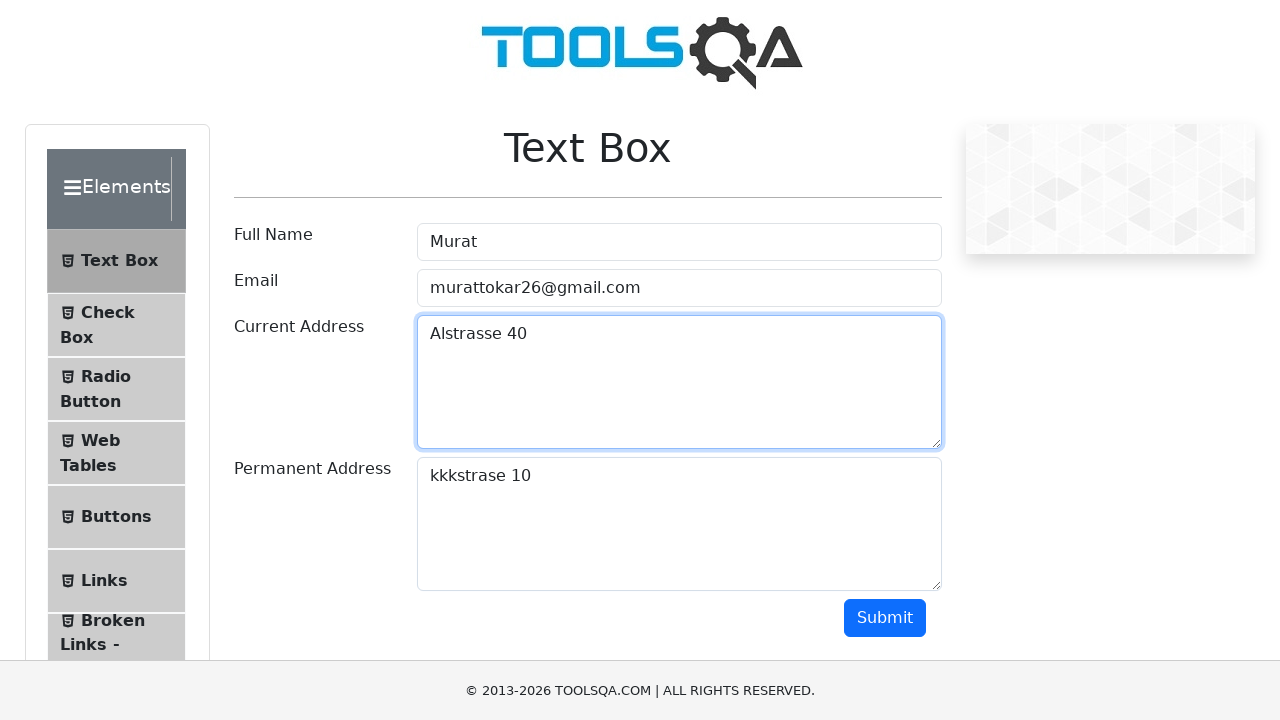

Scrolled to submit button
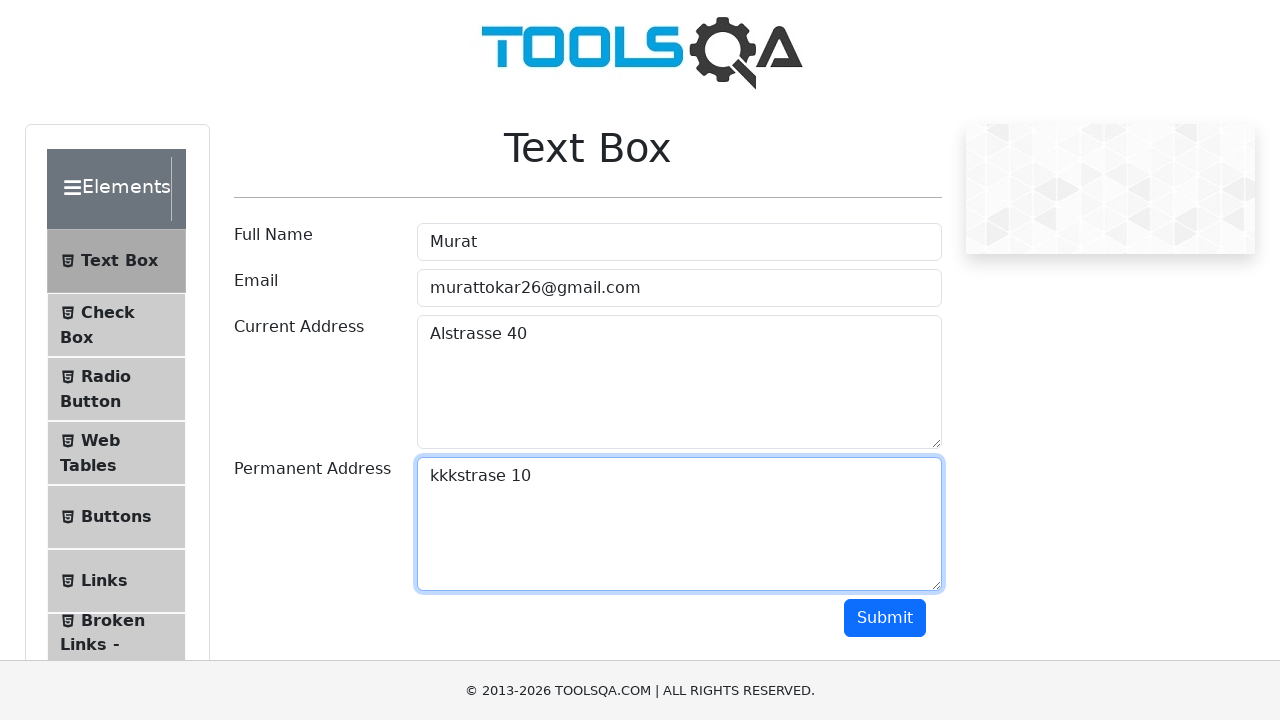

Clicked submit button to submit the form at (885, 618) on #submit
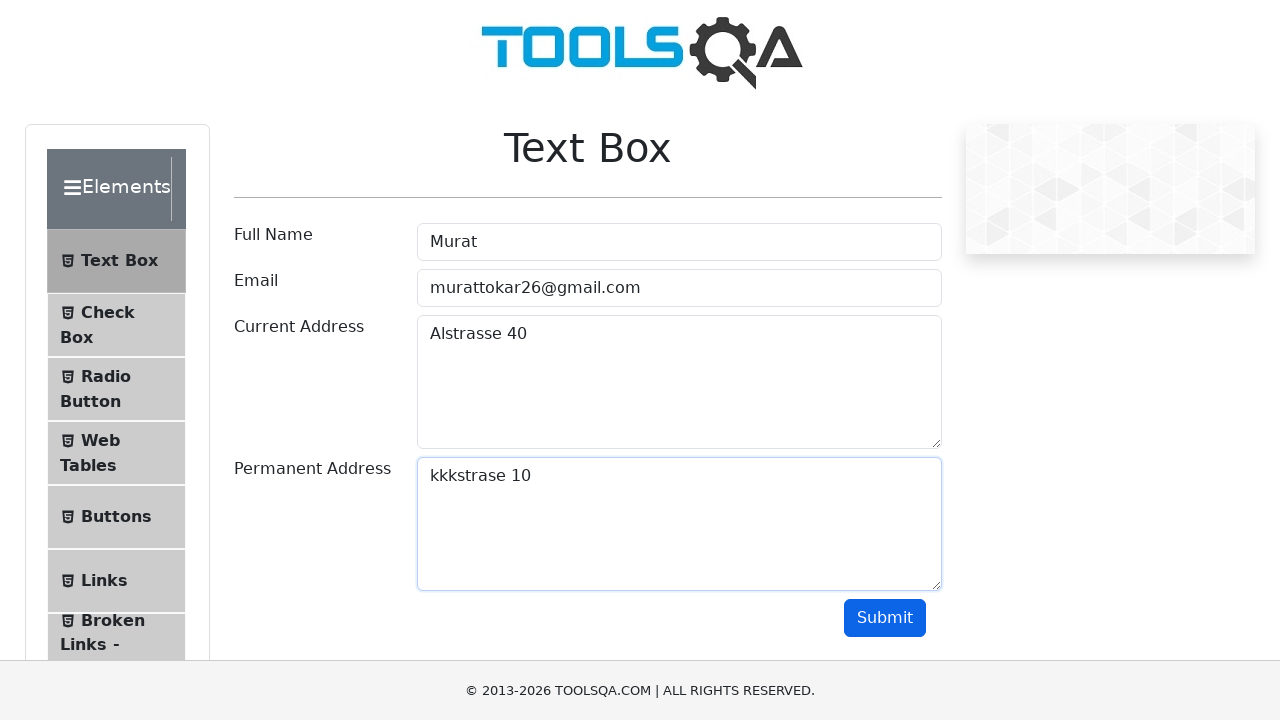

Form output appeared after submission
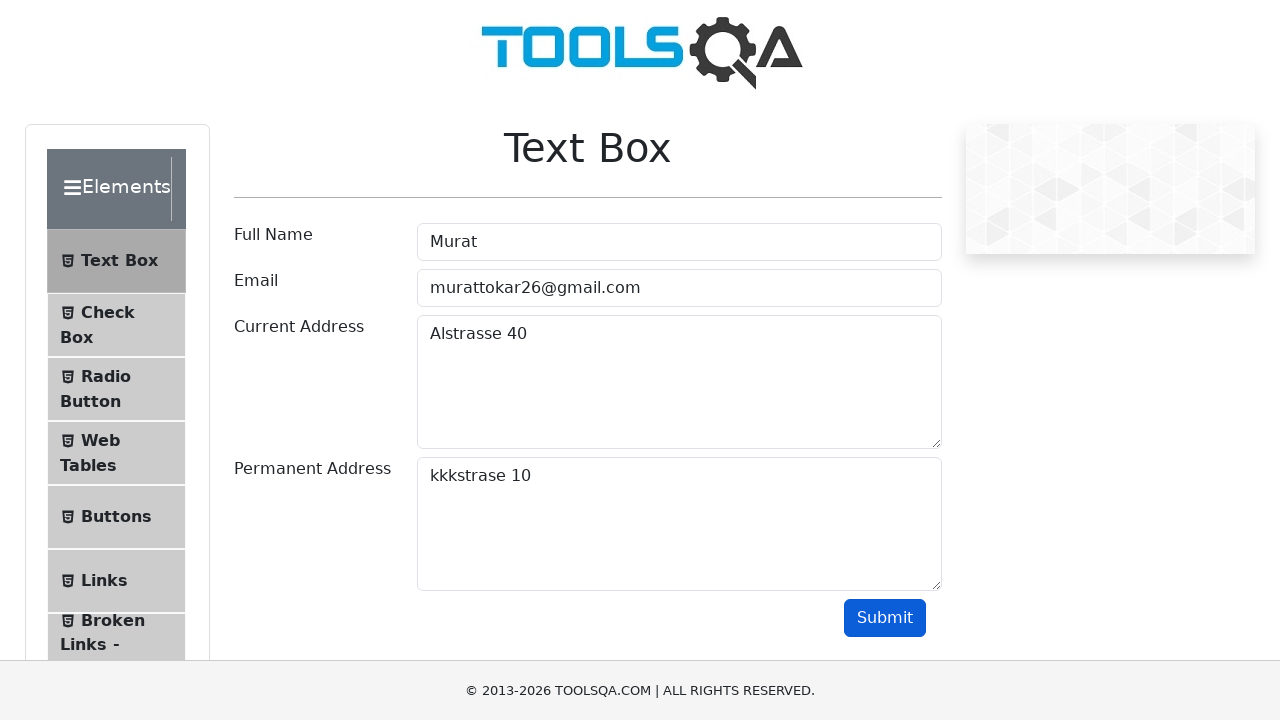

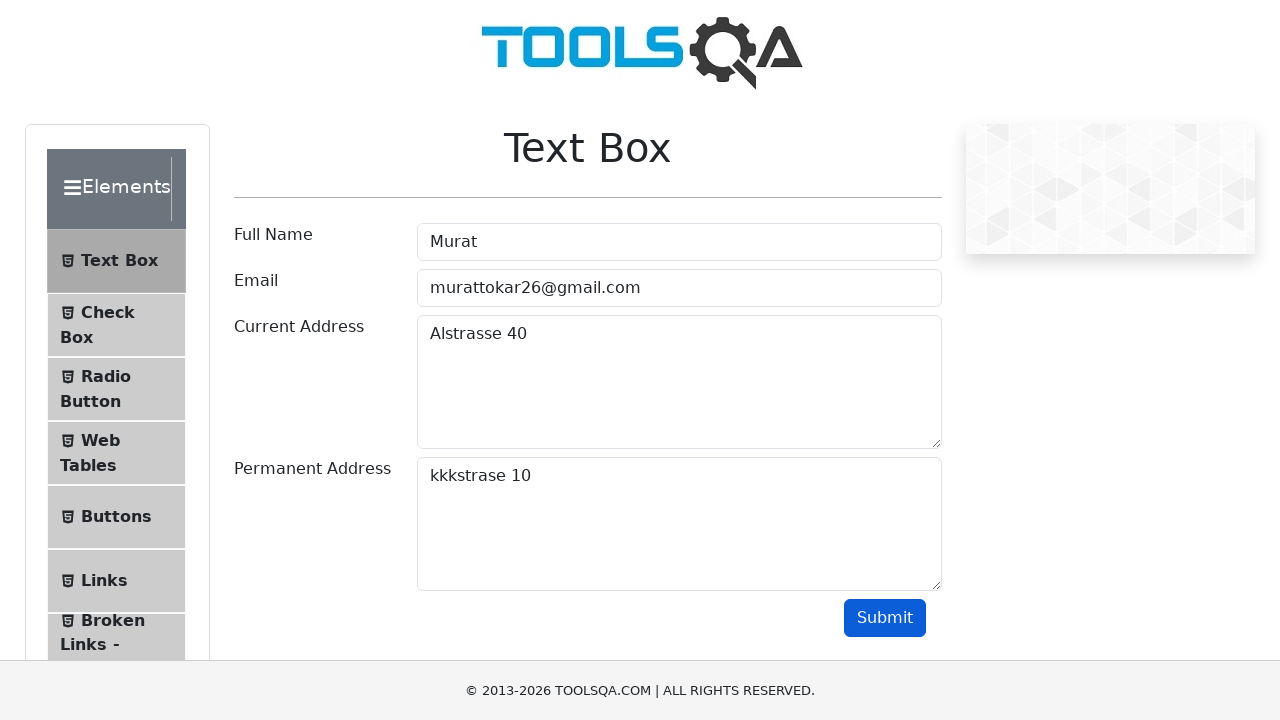